Navigates to a blog post and scrolls to the "Report Abuse" link at the bottom of the page

Starting URL: https://how-to-learn-java.blogspot.com/2025/02/java-constructor.html

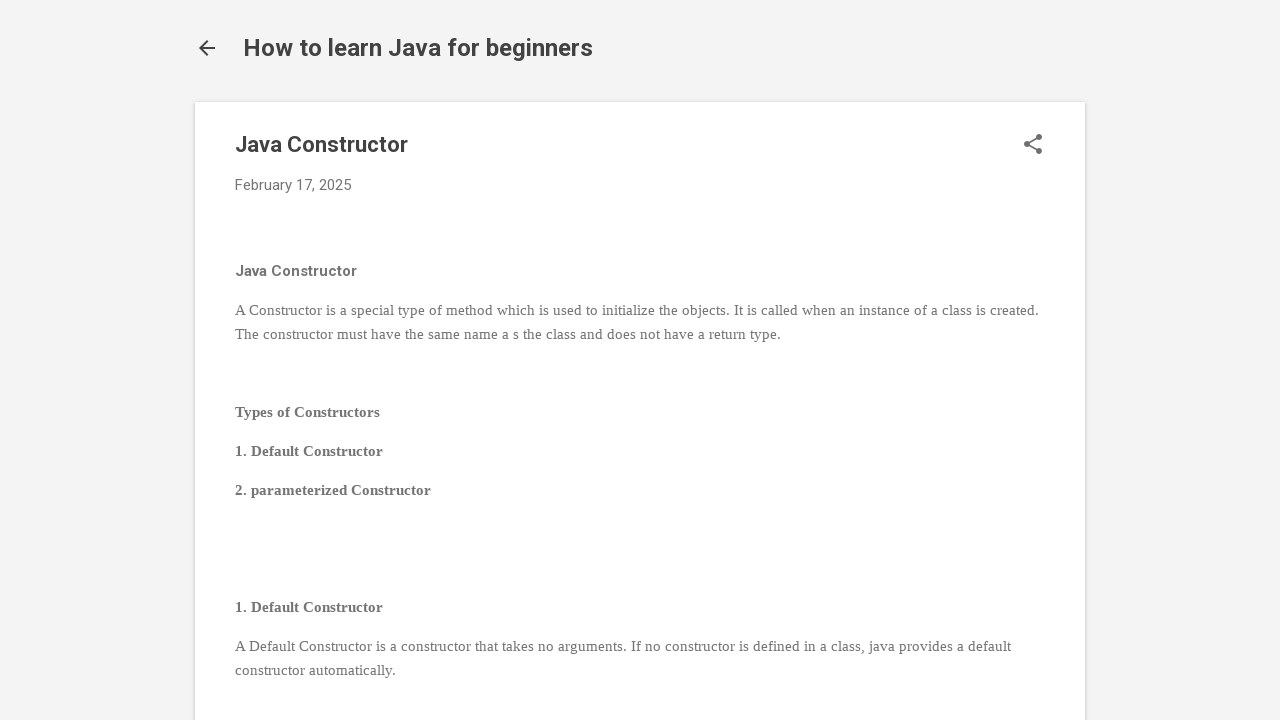

Located the 'Report Abuse' link element
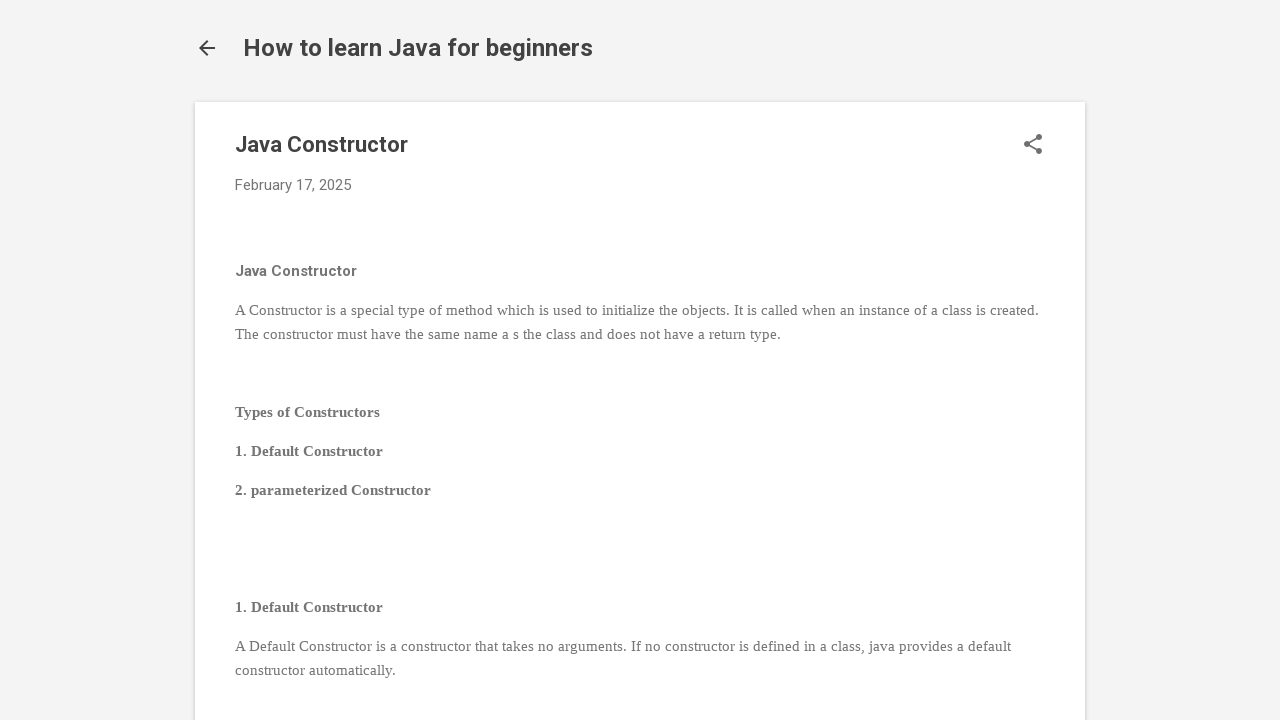

Scrolled to 'Report Abuse' link at the bottom of the page
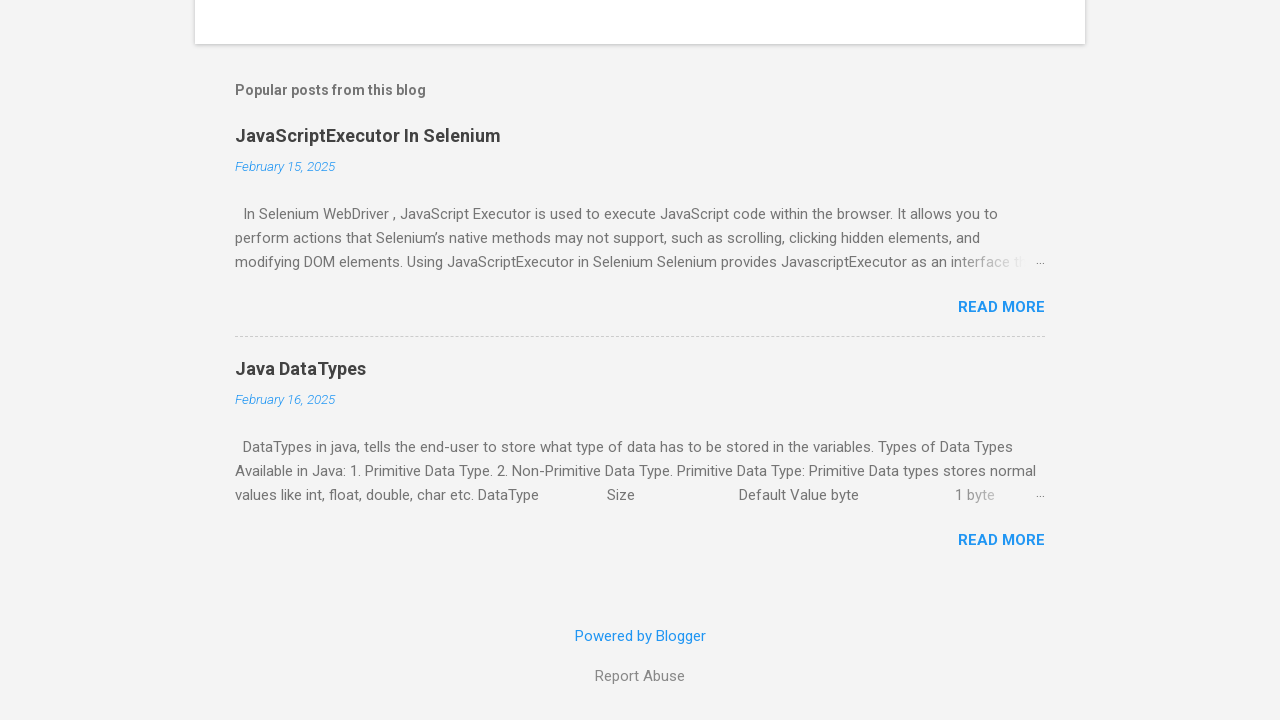

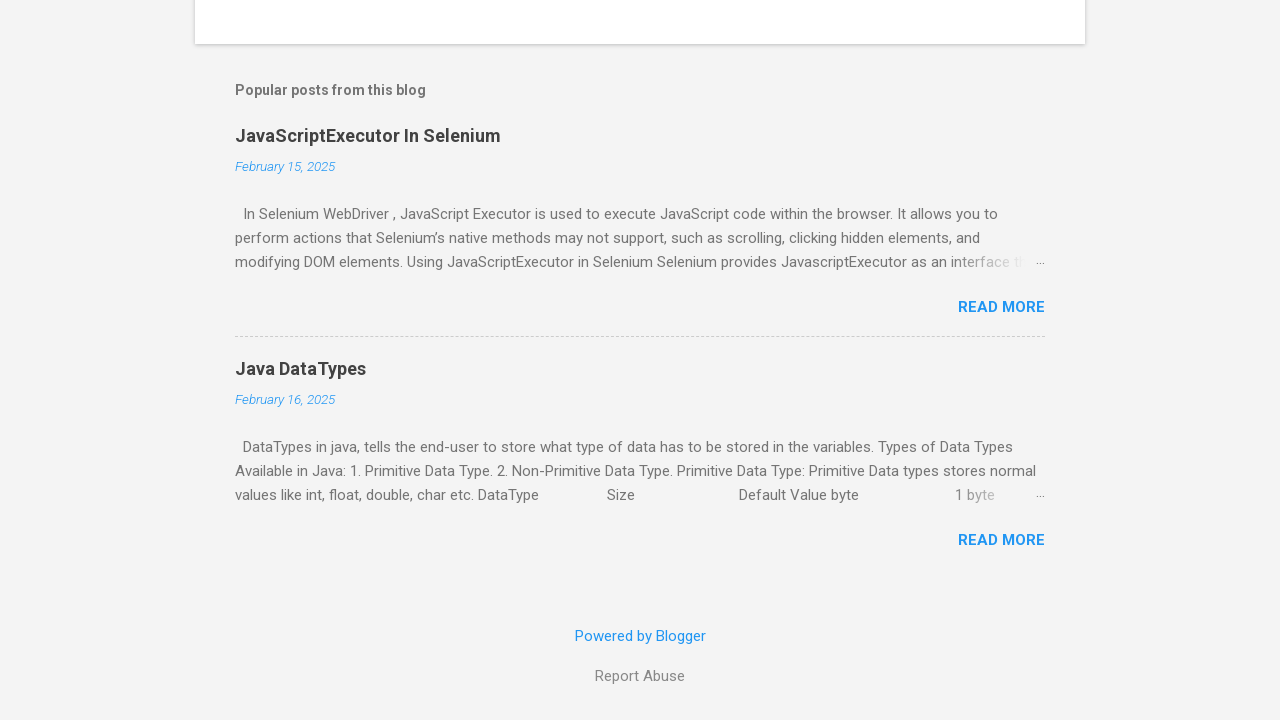